Tests simple draggable functionality by dragging an element to a specific position on the page.

Starting URL: https://demoqa.com/elements

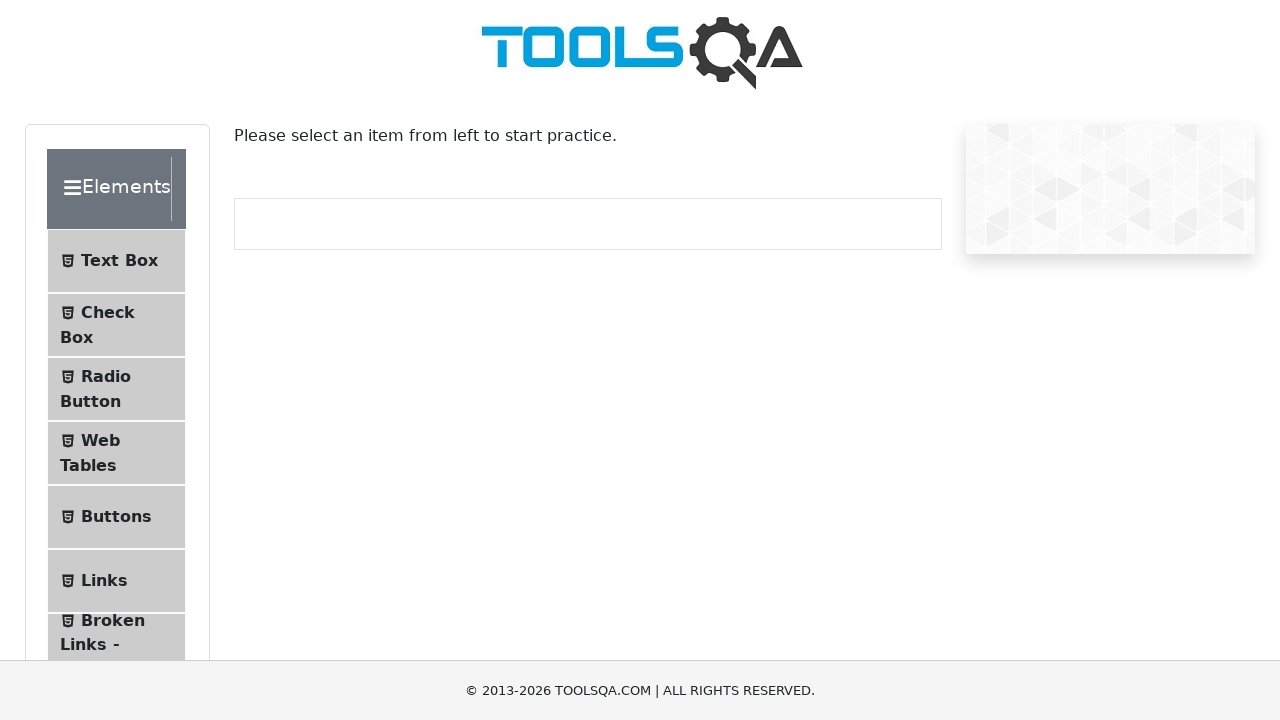

Clicked on Interactions section at (121, 475) on internal:text="Interactions"i
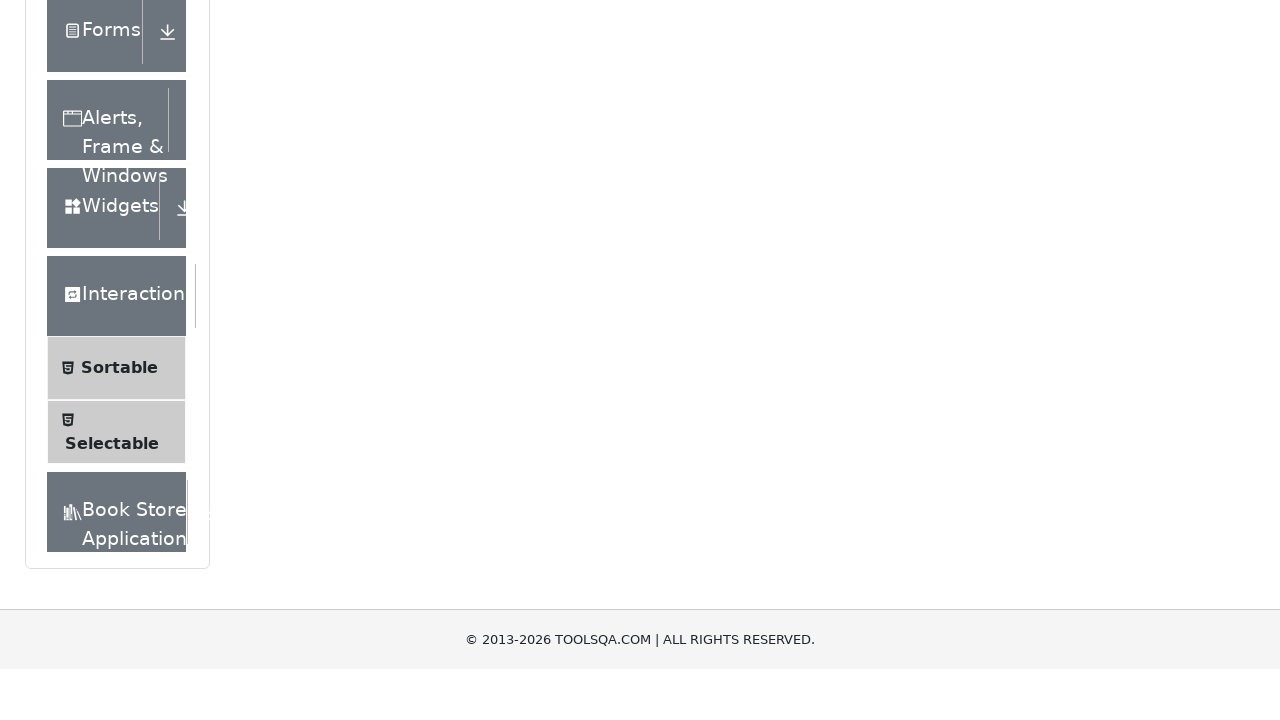

Clicked on Dragabble option at (127, 640) on internal:text="Dragabble"i
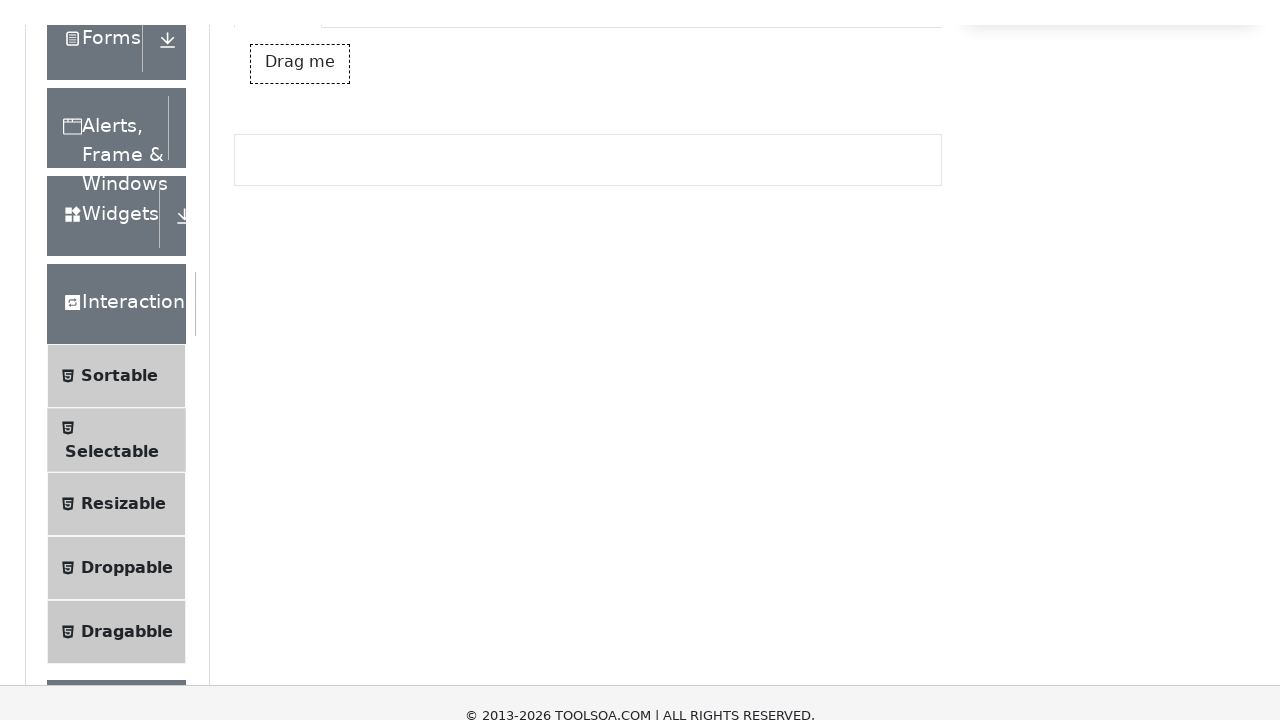

Clicked on Simple tab to ensure it is active at (278, 244) on internal:role=tab[name="Simple"i]
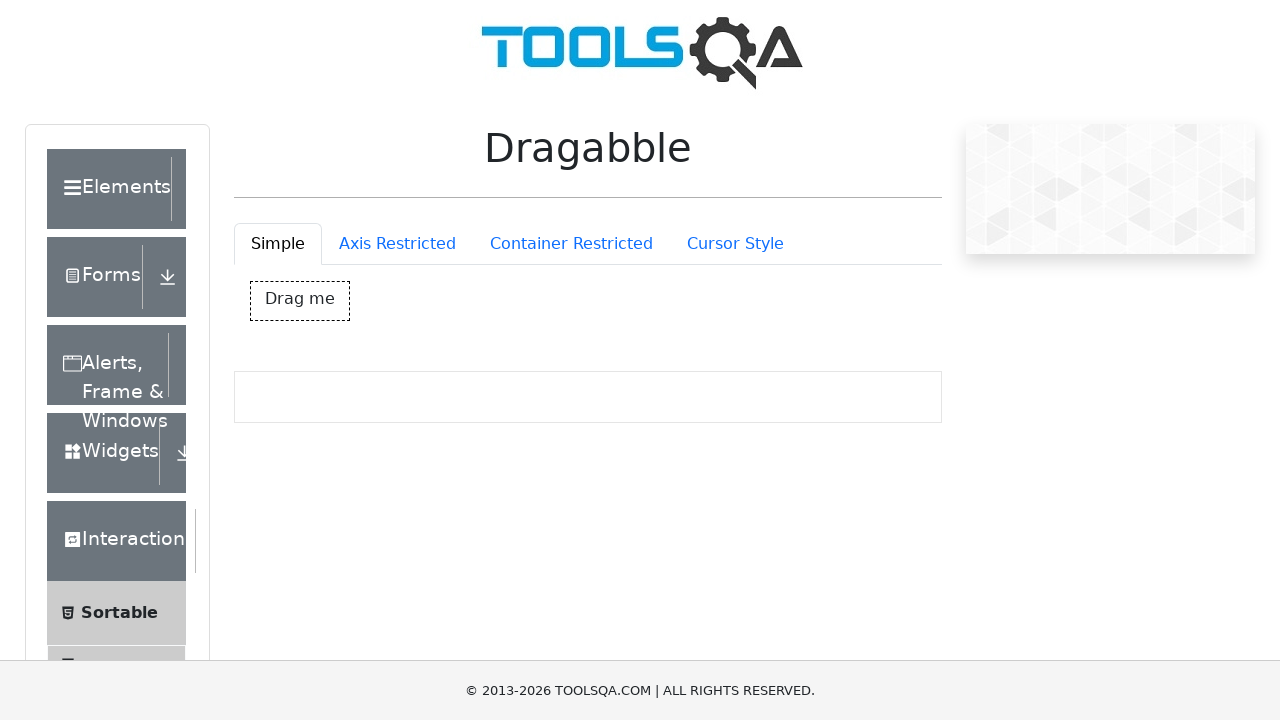

Hovered over draggable element at (300, 301) on #dragBox
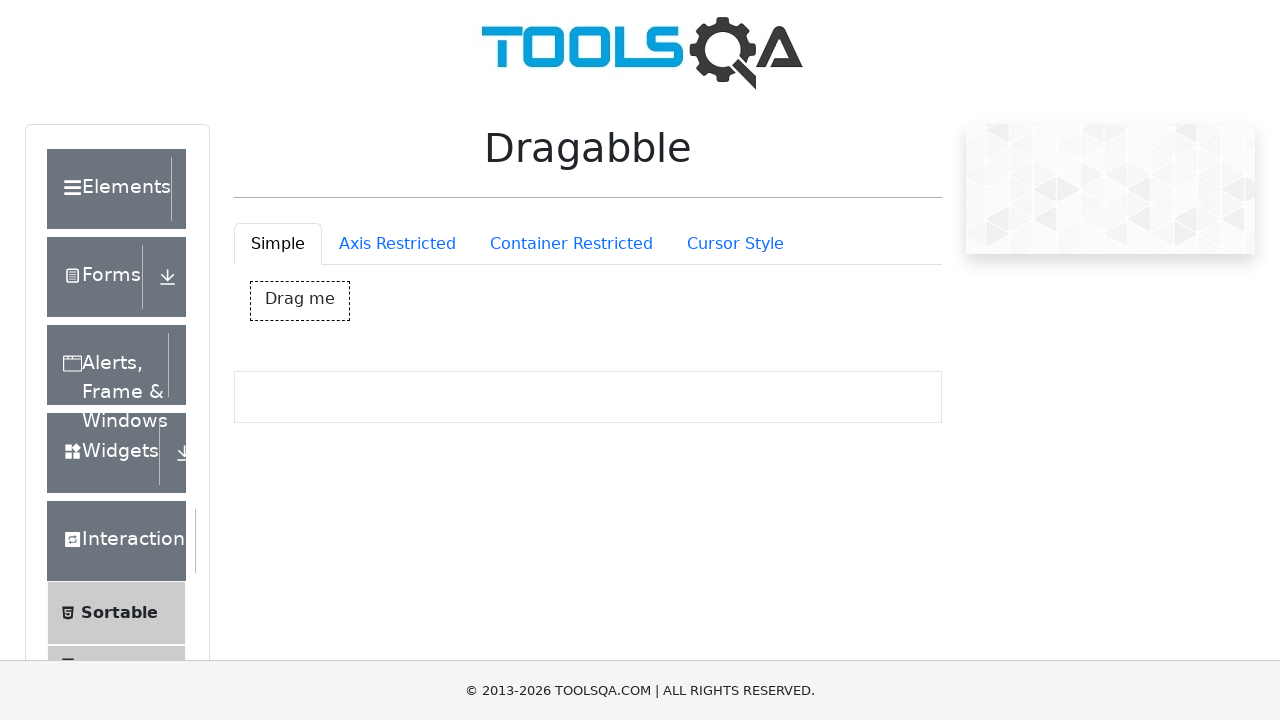

Mouse button pressed down on draggable element at (300, 301)
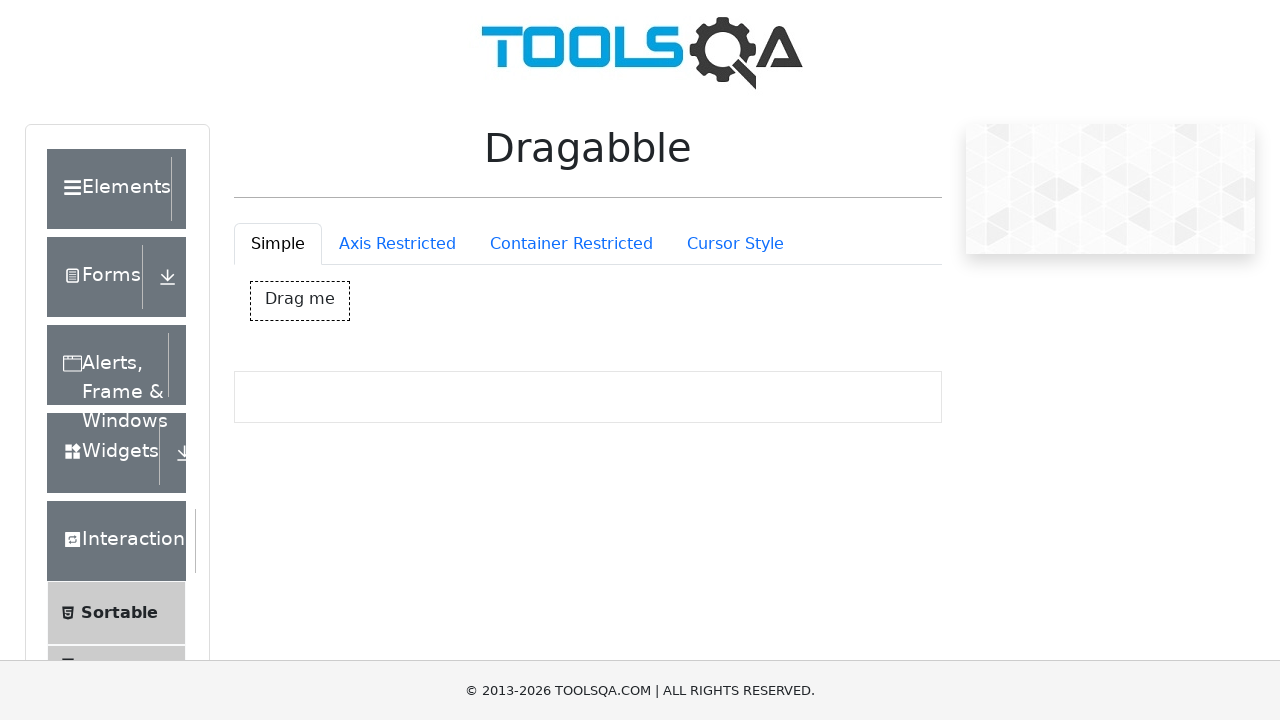

Dragged element to position (400, 400) at (400, 400)
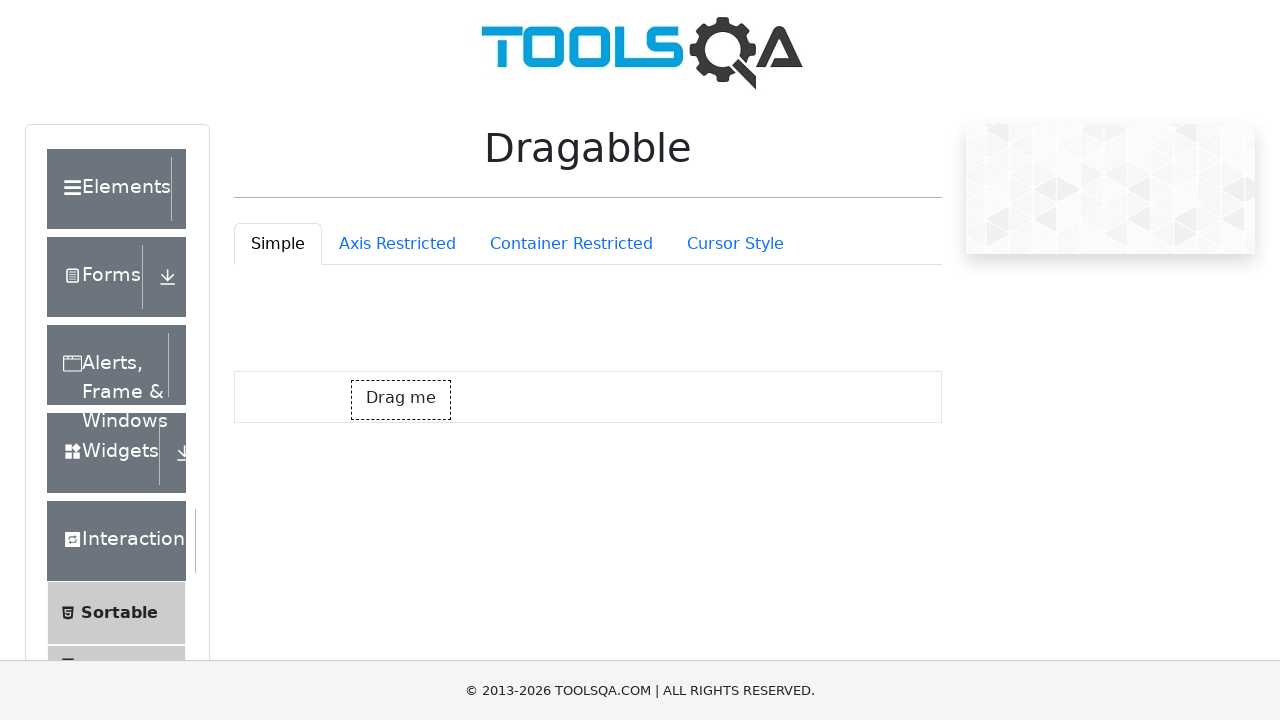

Released mouse button, completing the drag operation at (400, 400)
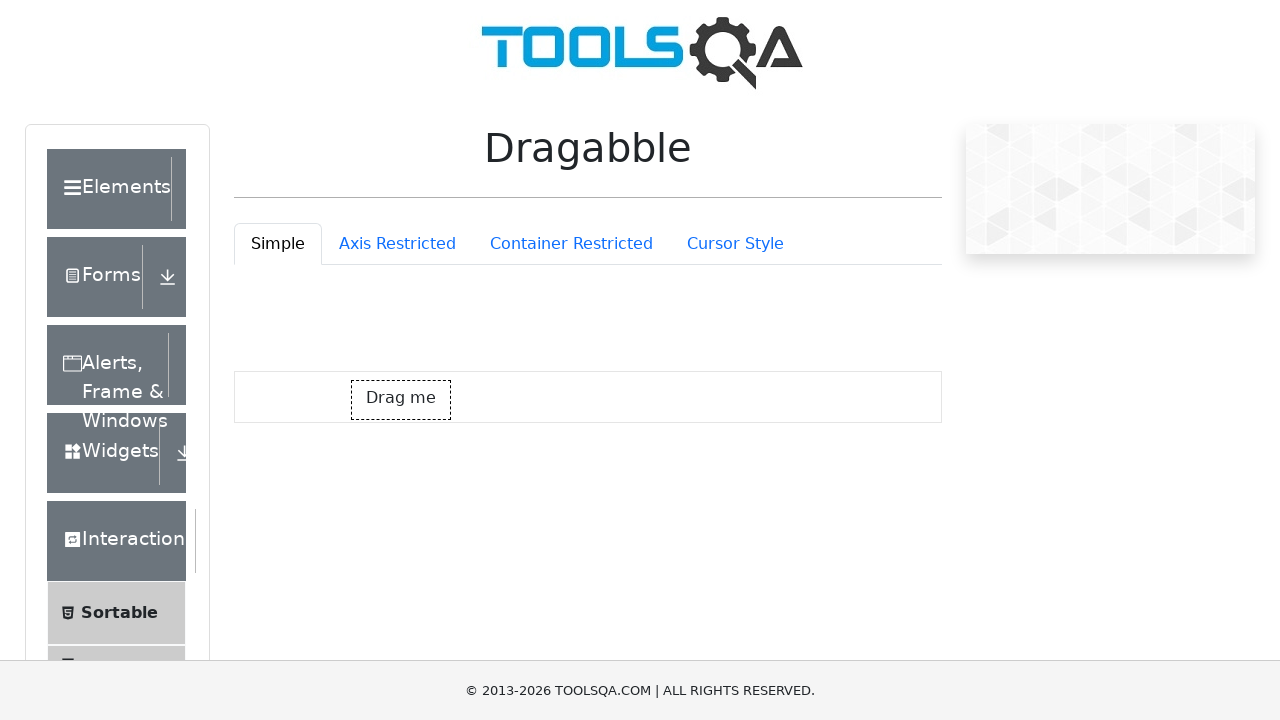

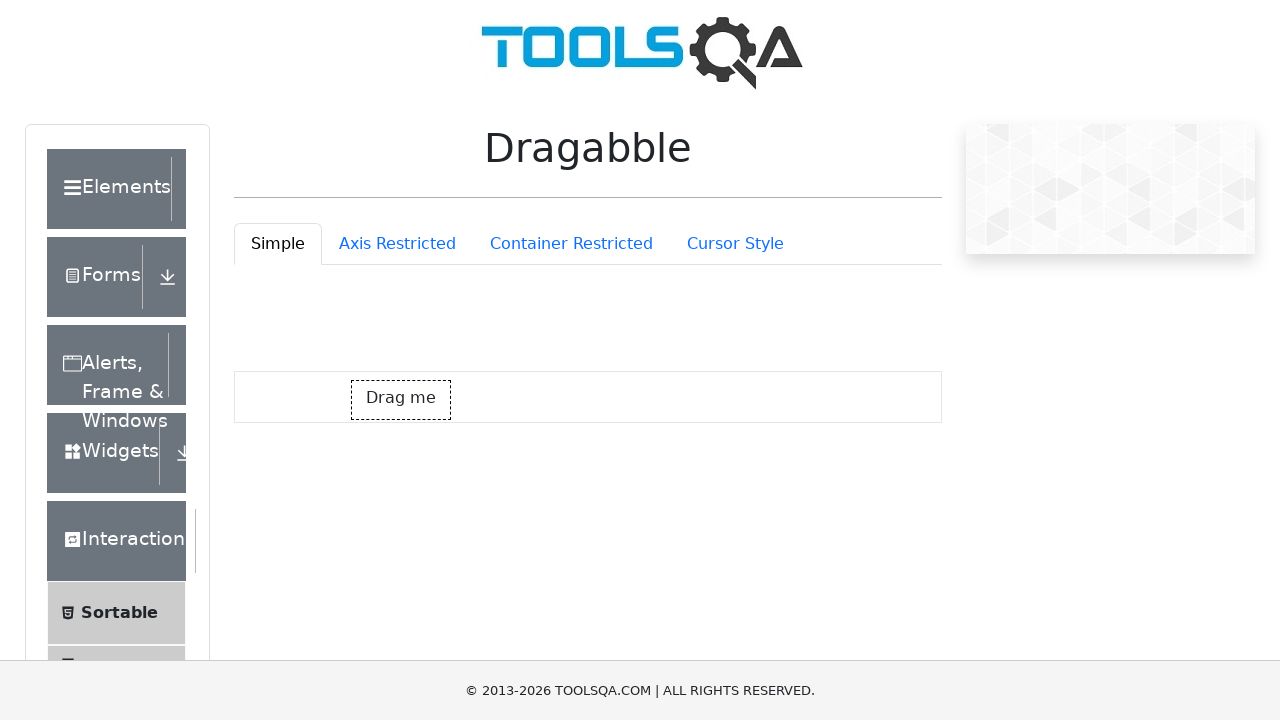